Tests the search functionality by entering a search term and clicking the search button

Starting URL: https://soccerzone.com/

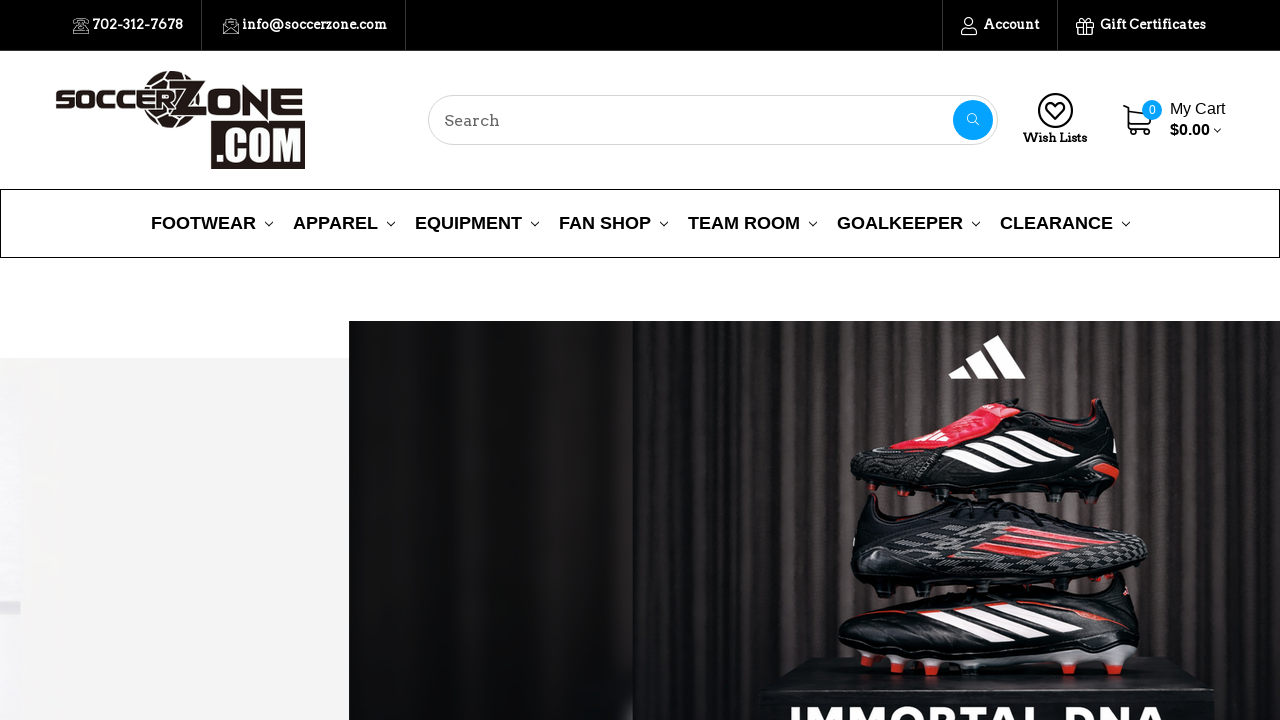

Clicked on search box at (713, 120) on input[name='search_query_adv']
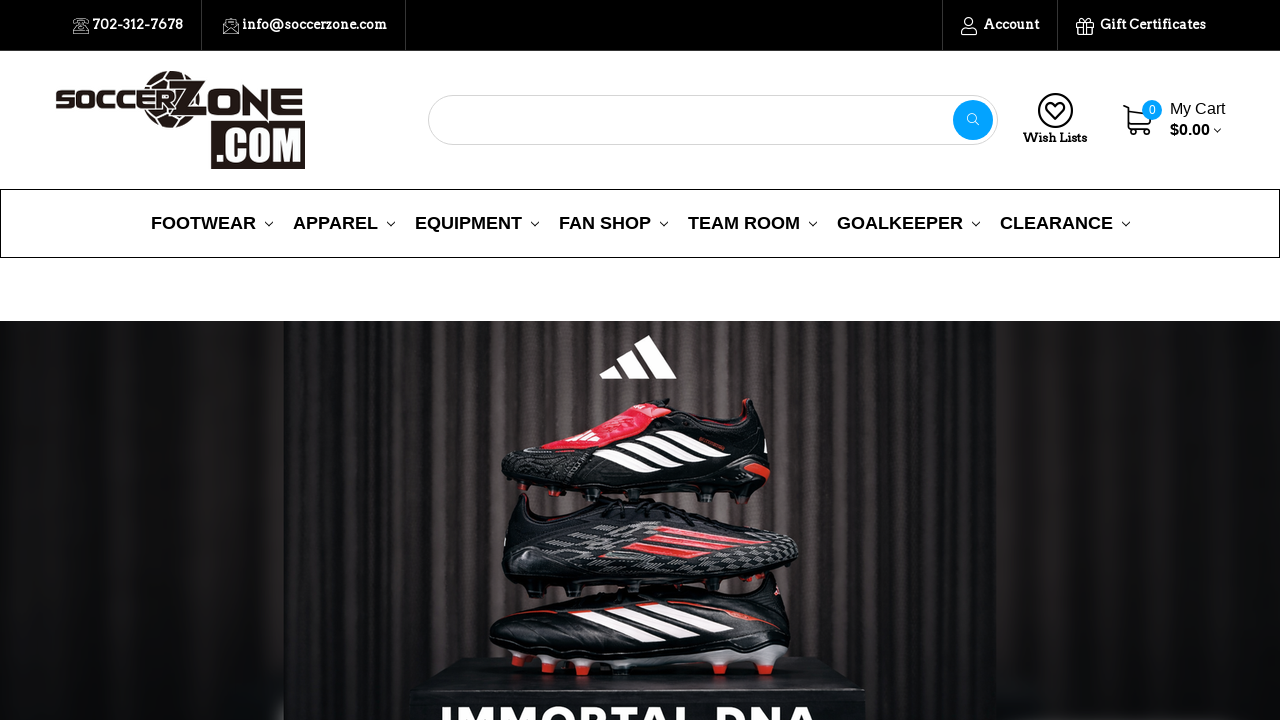

Filled search box with 'ball' on input[name='search_query_adv']
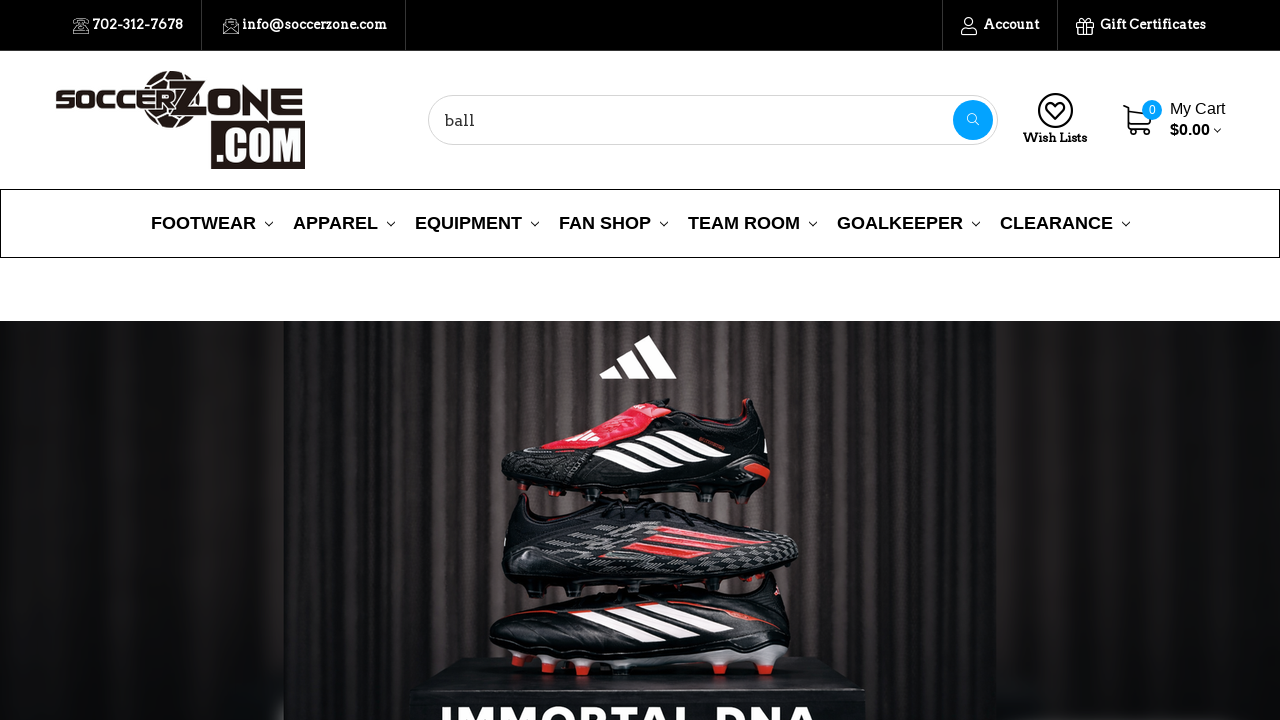

Clicked search button at (973, 120) on xpath=//button[@name='go']
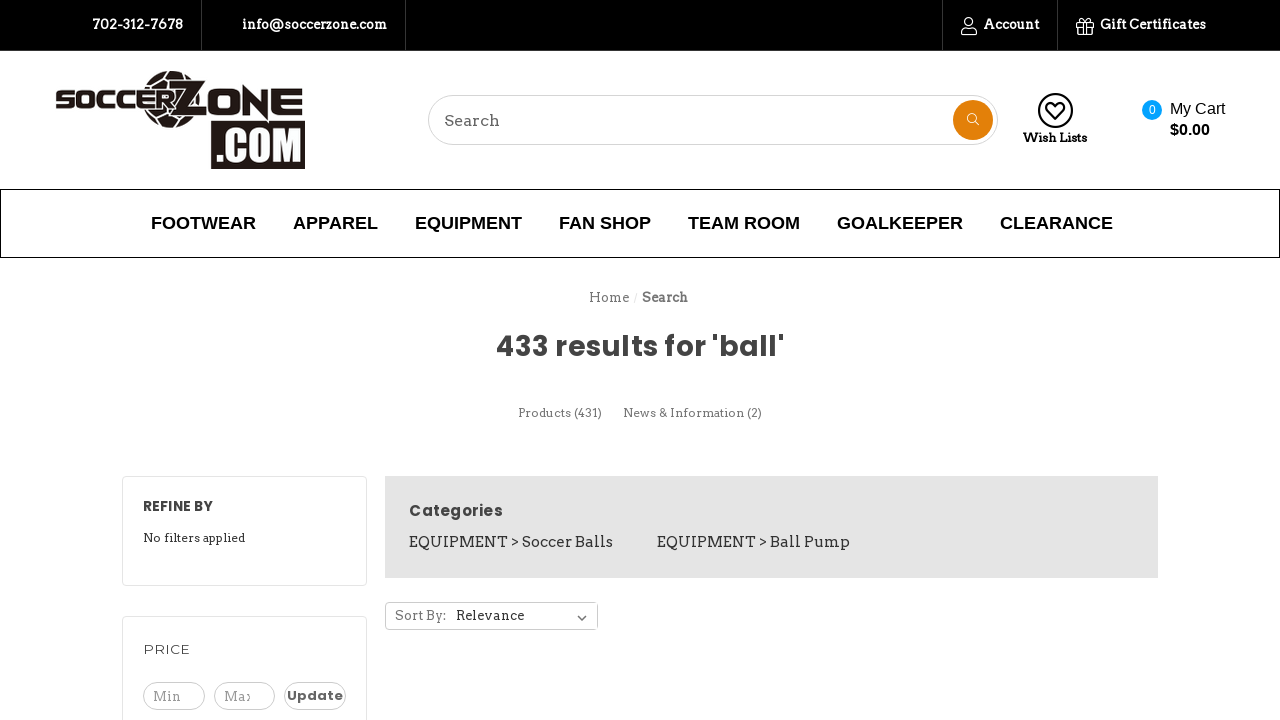

Search results page loaded with query 'ball'
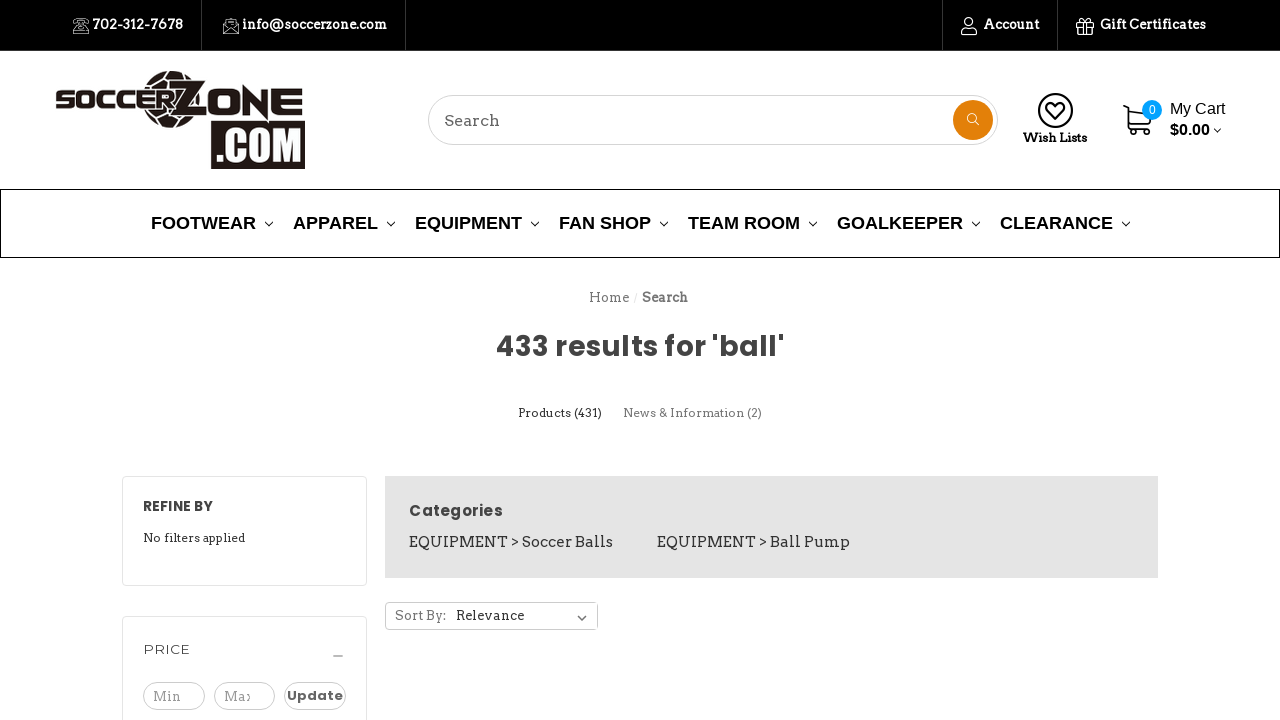

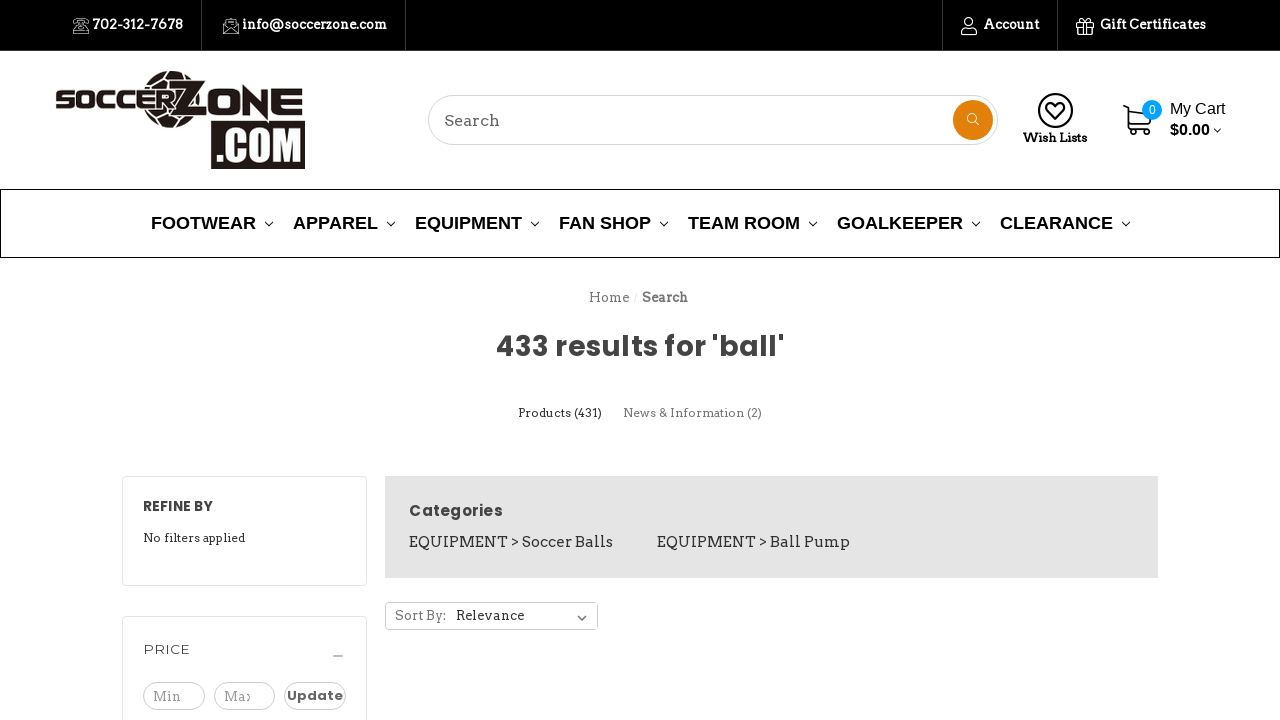